Tests adding items to shopping cart by searching for products and selectively adding them based on product name

Starting URL: https://rahulshettyacademy.com/seleniumPractise/#/

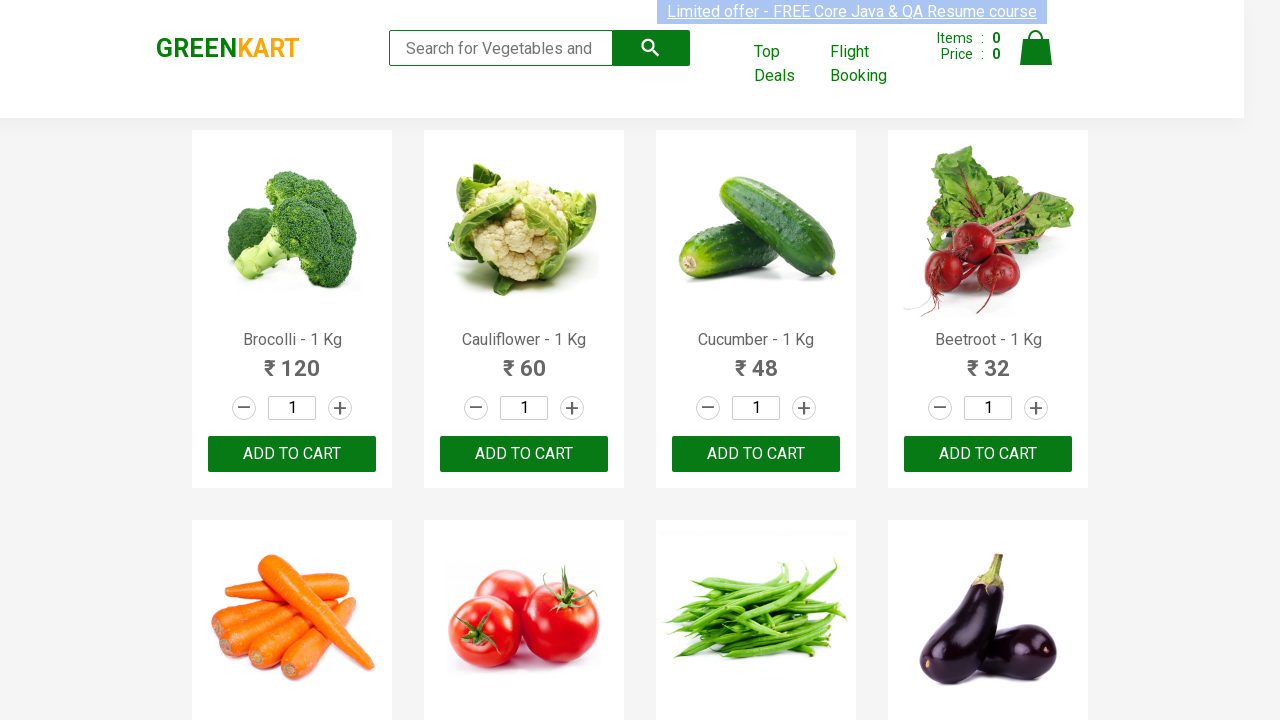

Filled search field with 'ca' to find products on input[type='search']
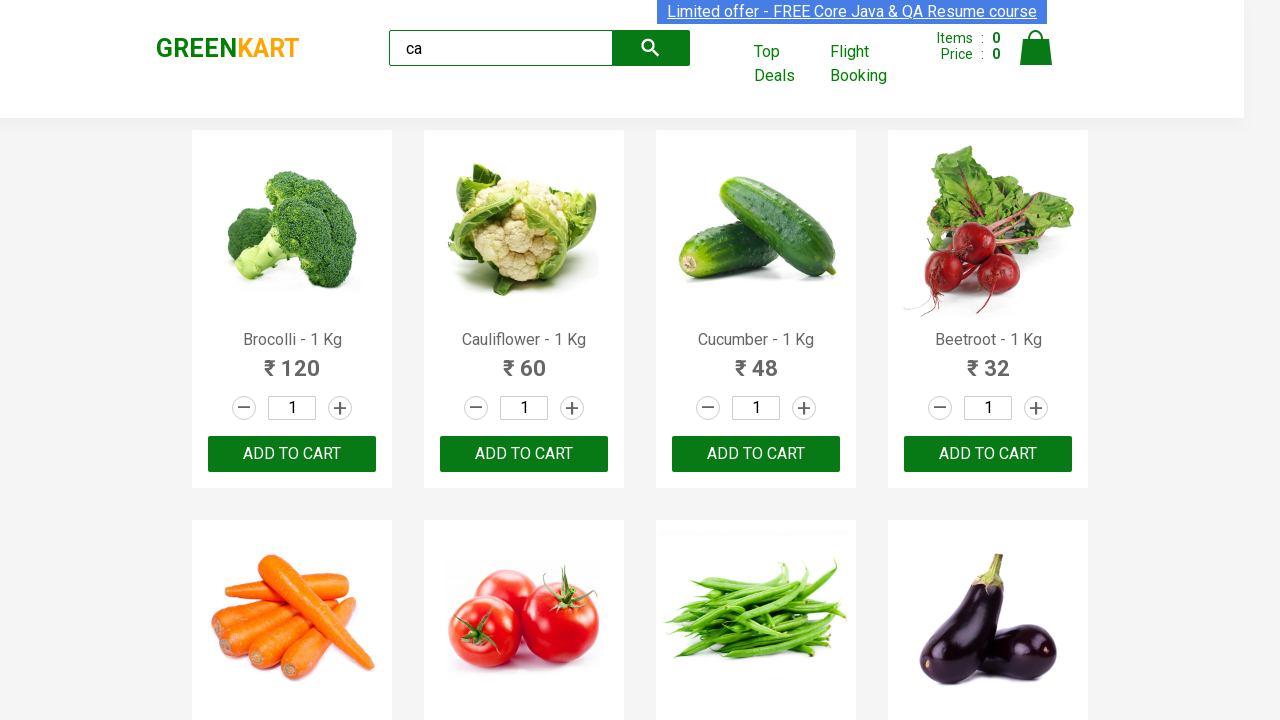

Waited 2 seconds for products to load
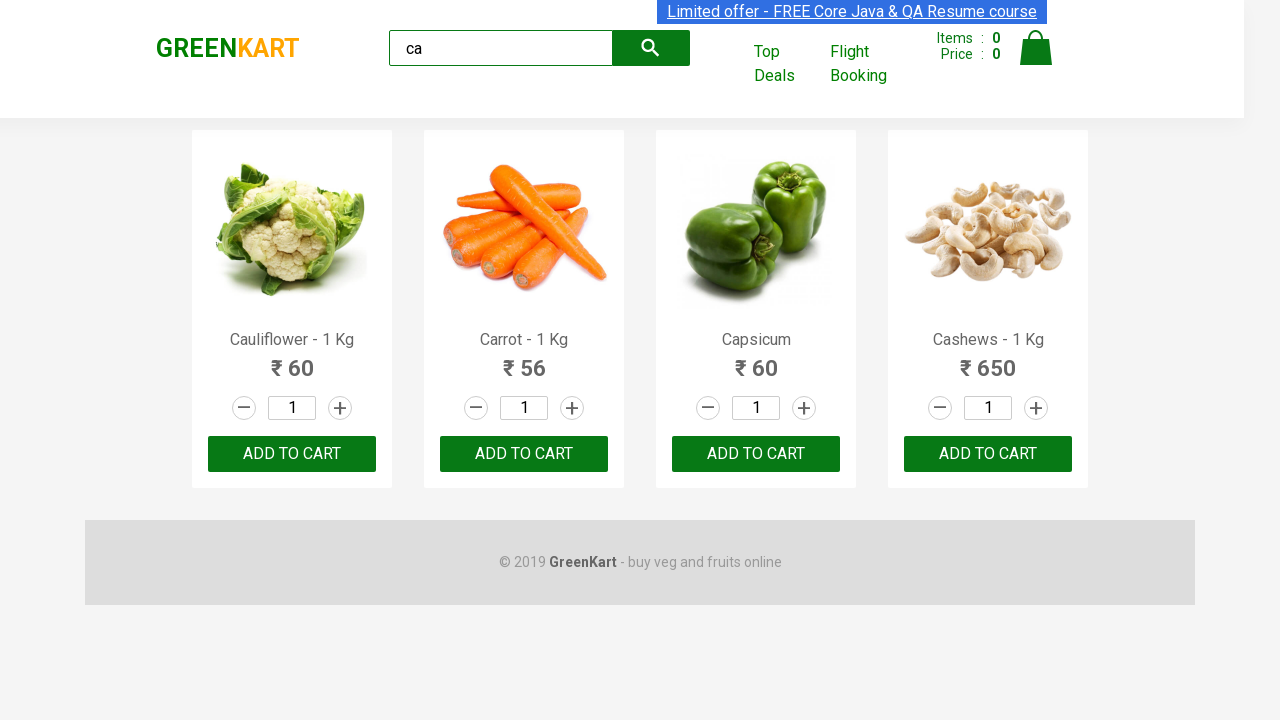

Added third product to cart by clicking ADD TO CART button at (756, 454) on .products .product >> nth=2 >> internal:text="ADD TO CART"i
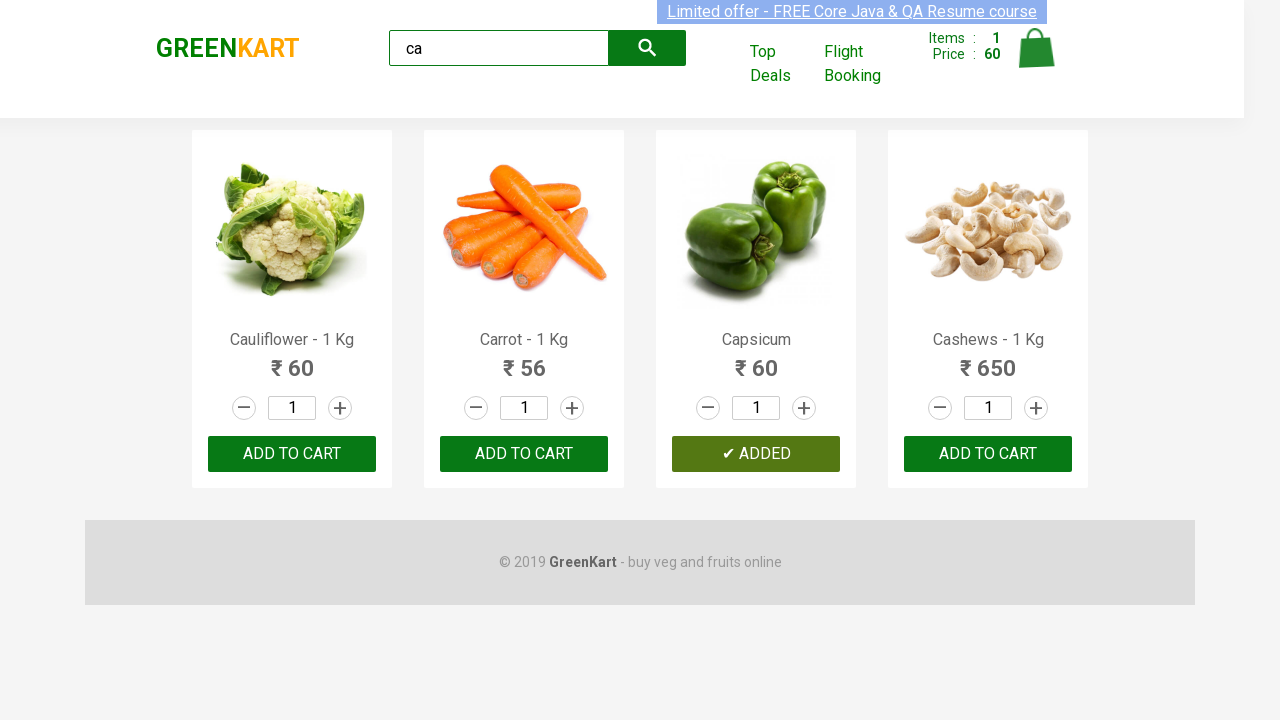

Retrieved product name: 'Cauliflower - 1 Kg'
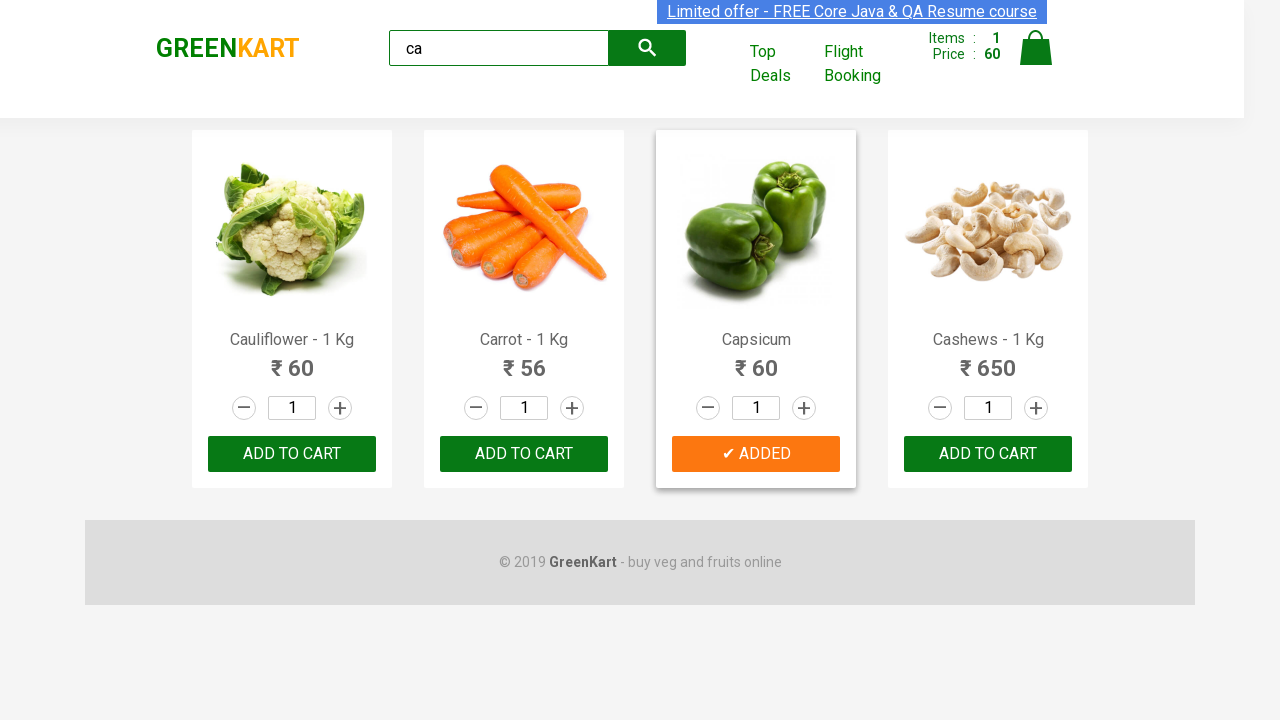

Retrieved product name: 'Carrot - 1 Kg'
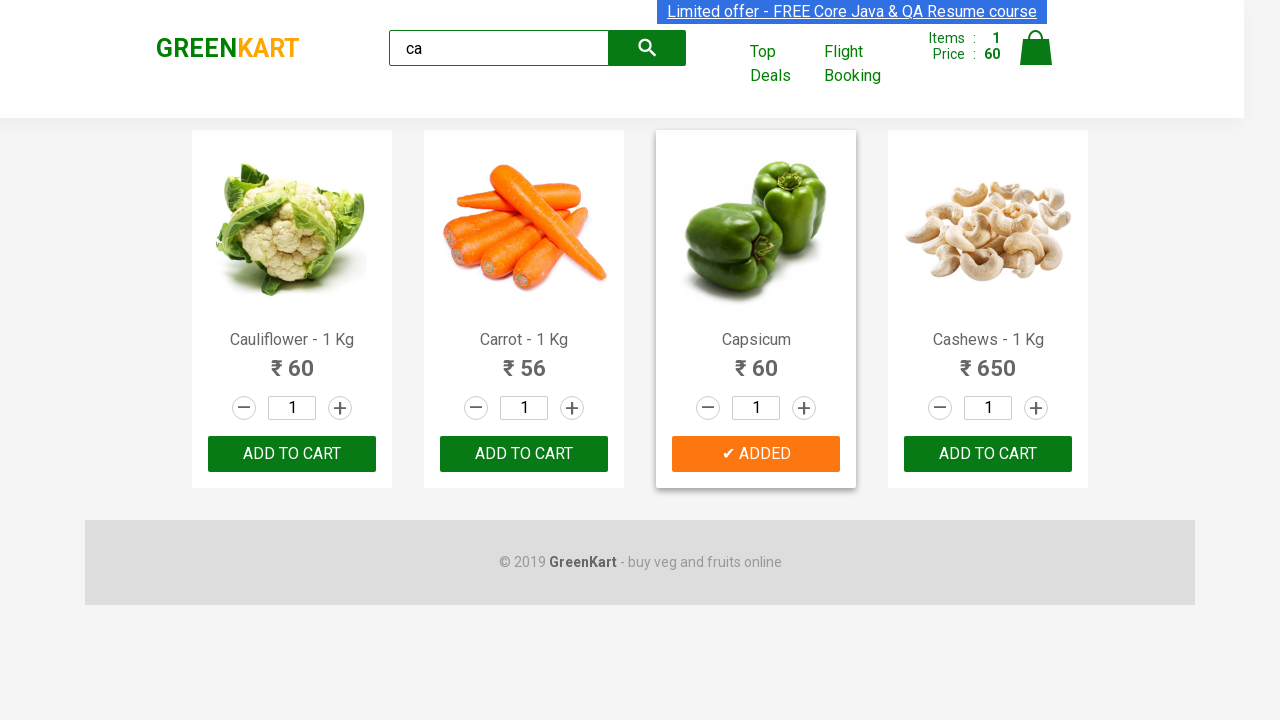

Found Carrot product and added it to cart at (524, 454) on .products .product >> nth=1 >> button
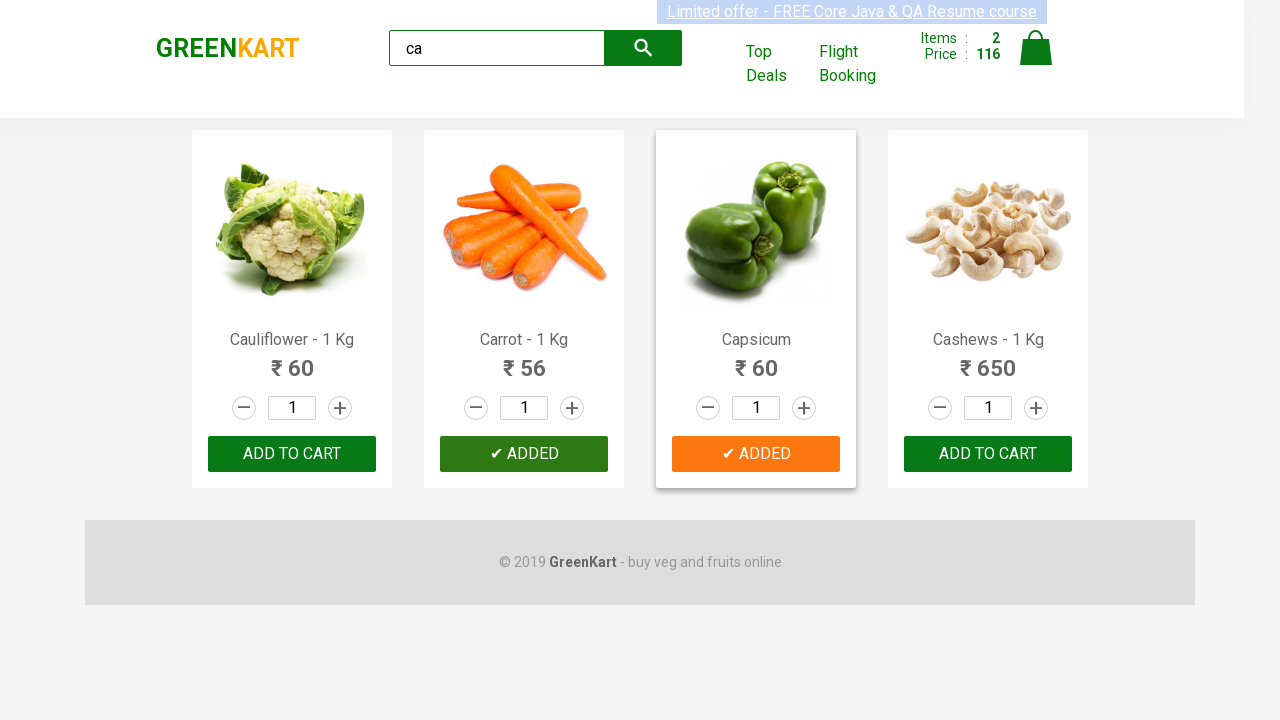

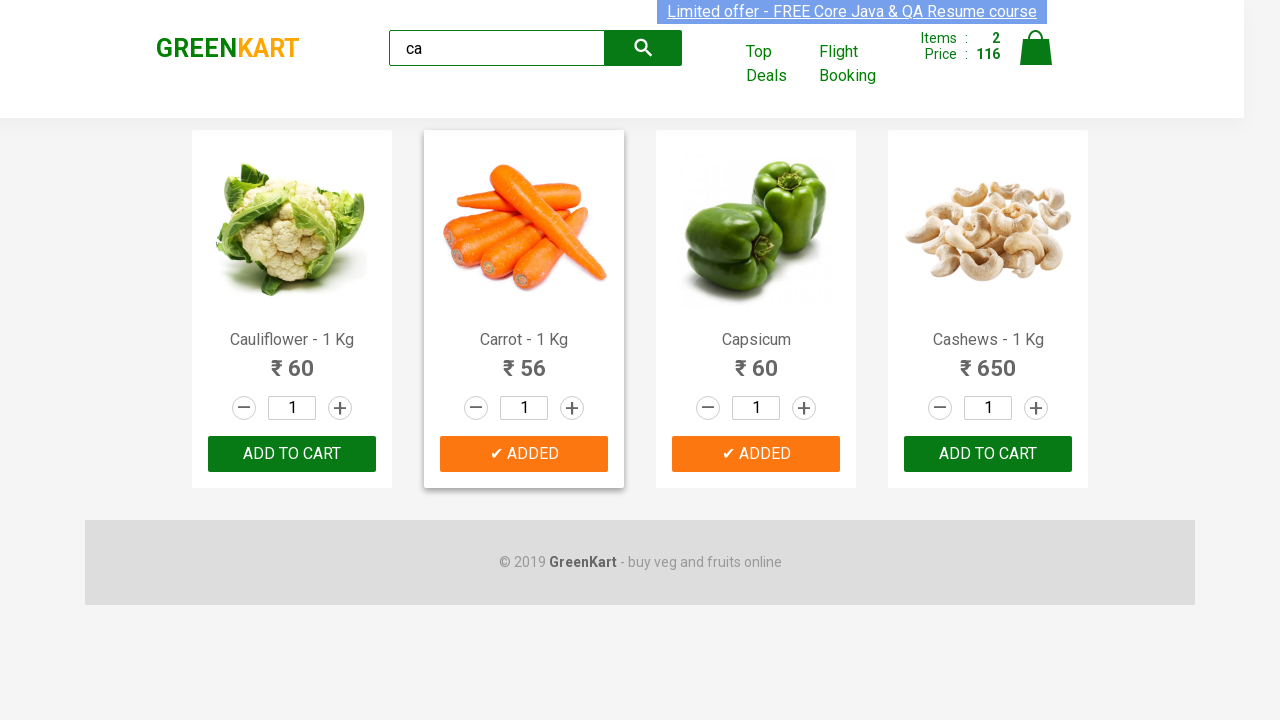